Tests textarea field by entering text, submitting form, clearing field and submitting empty form

Starting URL: https://bonigarcia.dev/selenium-webdriver-java/web-form.html

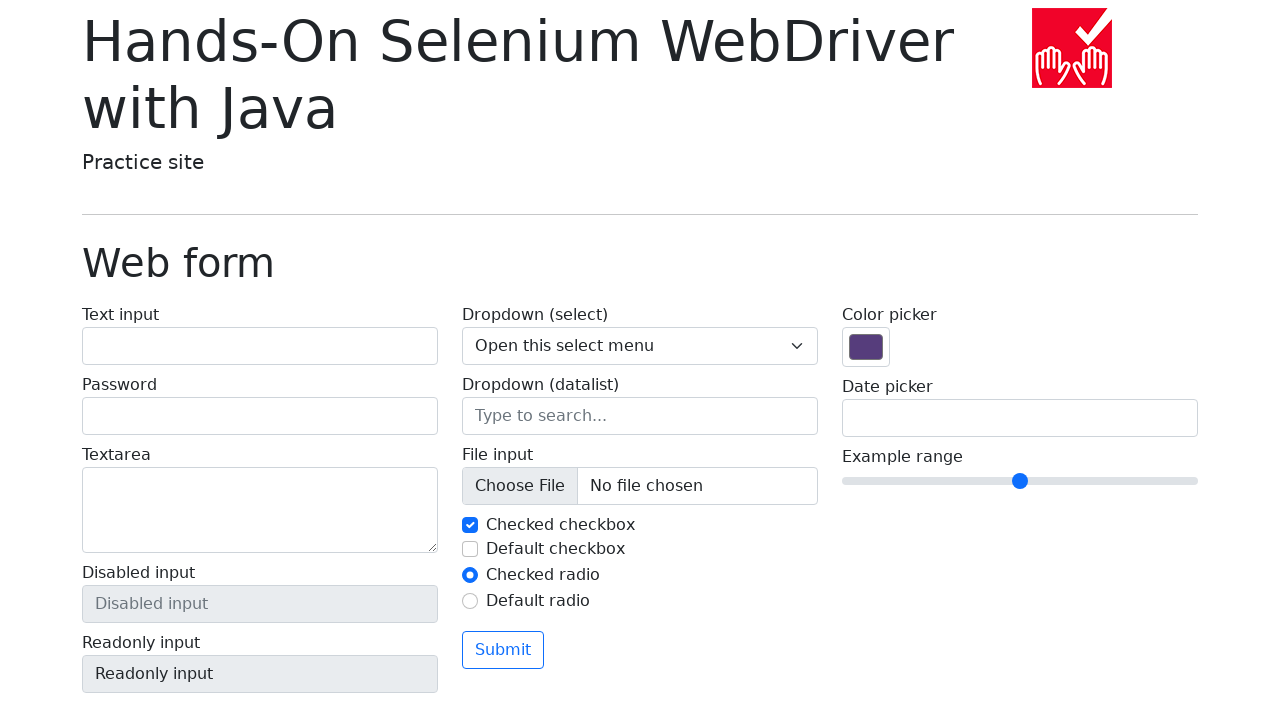

Filled textarea with 'Text Area 123 ' on textarea[name='my-textarea']
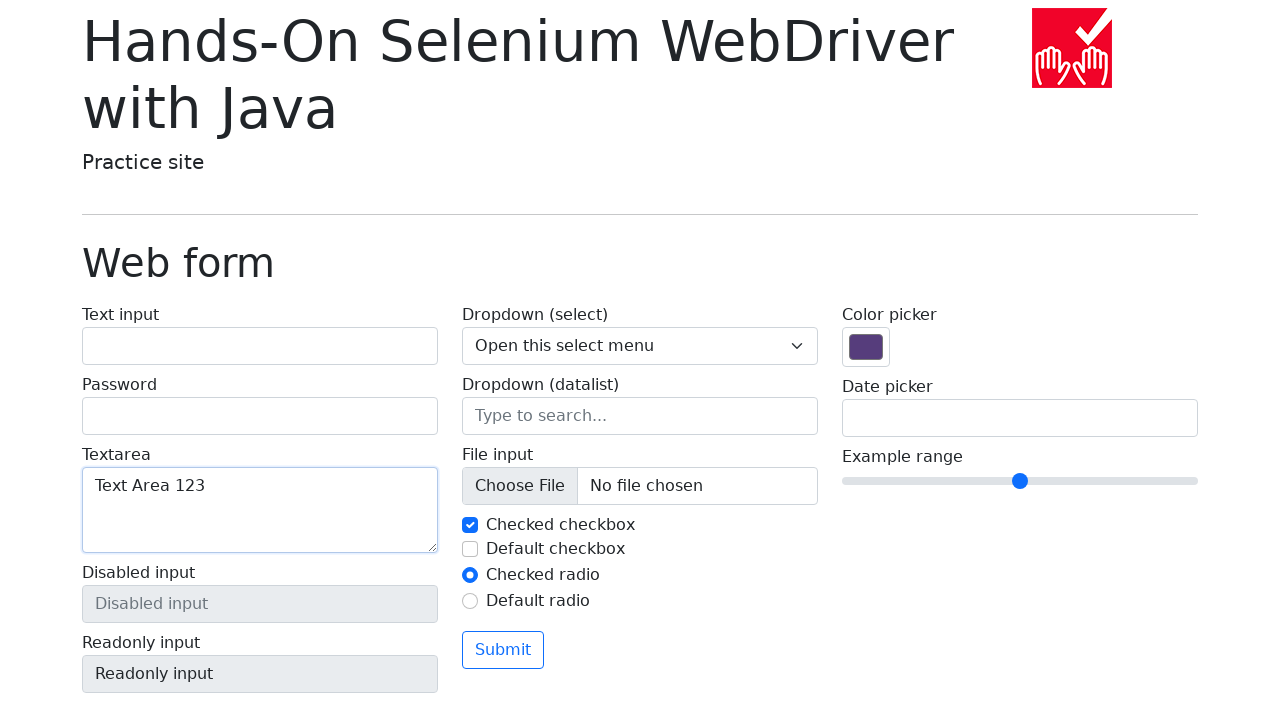

Clicked submit button to submit form with textarea text at (503, 650) on button[type='submit']
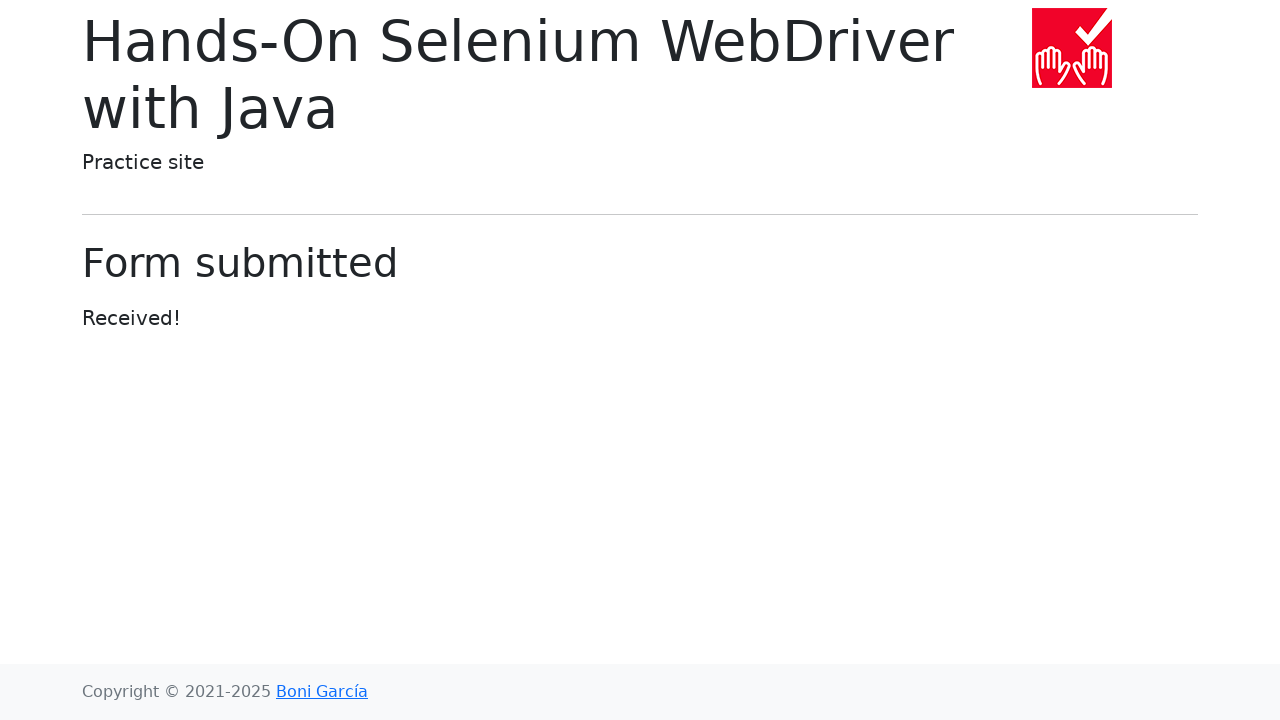

Form submission confirmed - display-6 element loaded
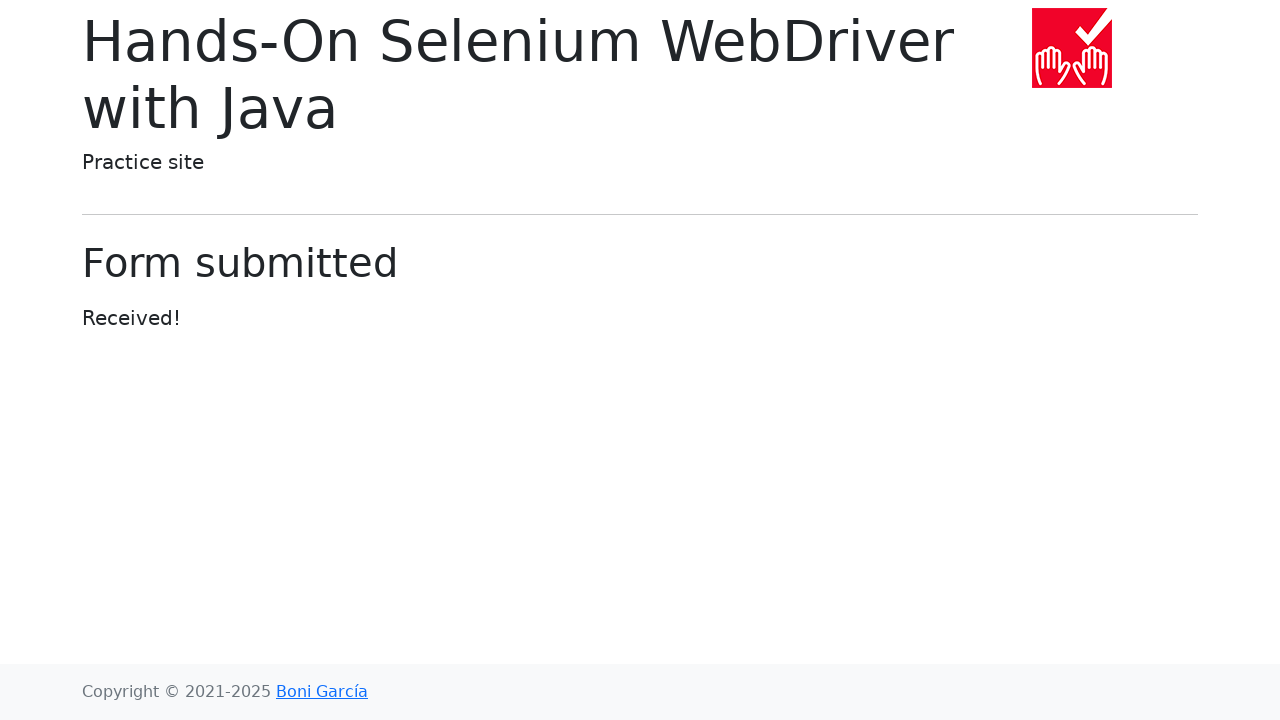

Navigated back to web form page
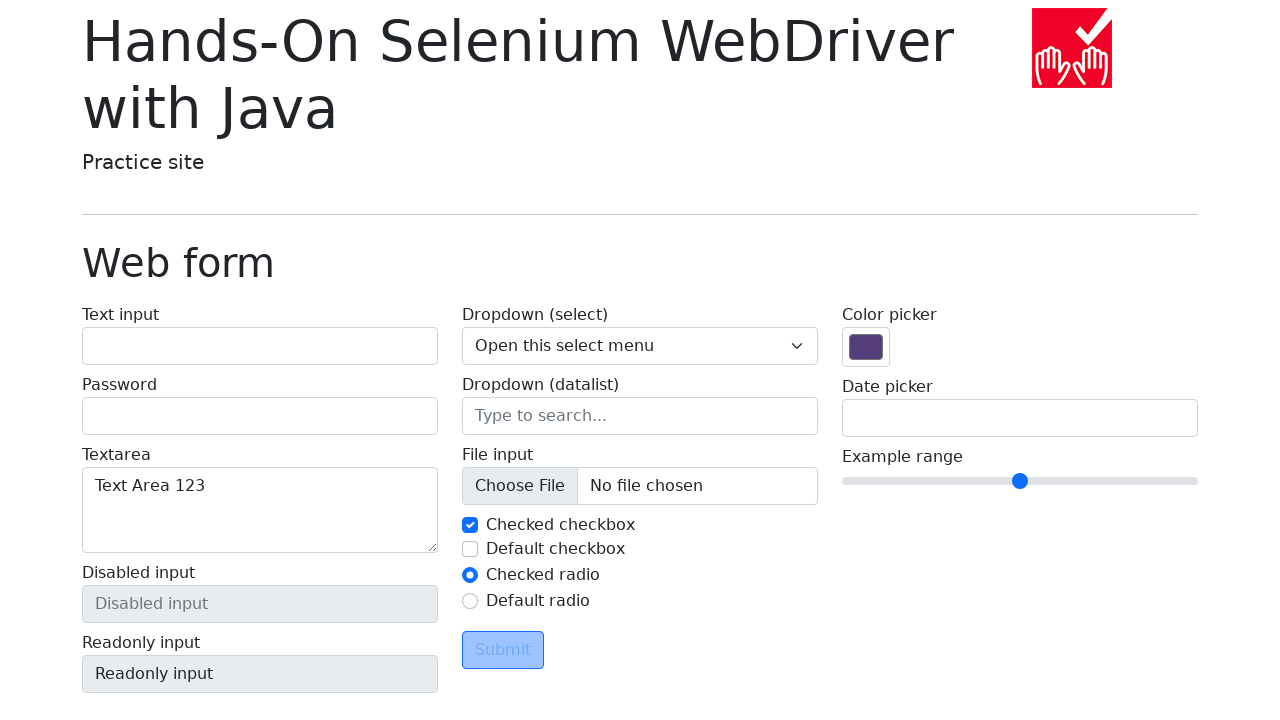

Cleared textarea field on textarea[name='my-textarea']
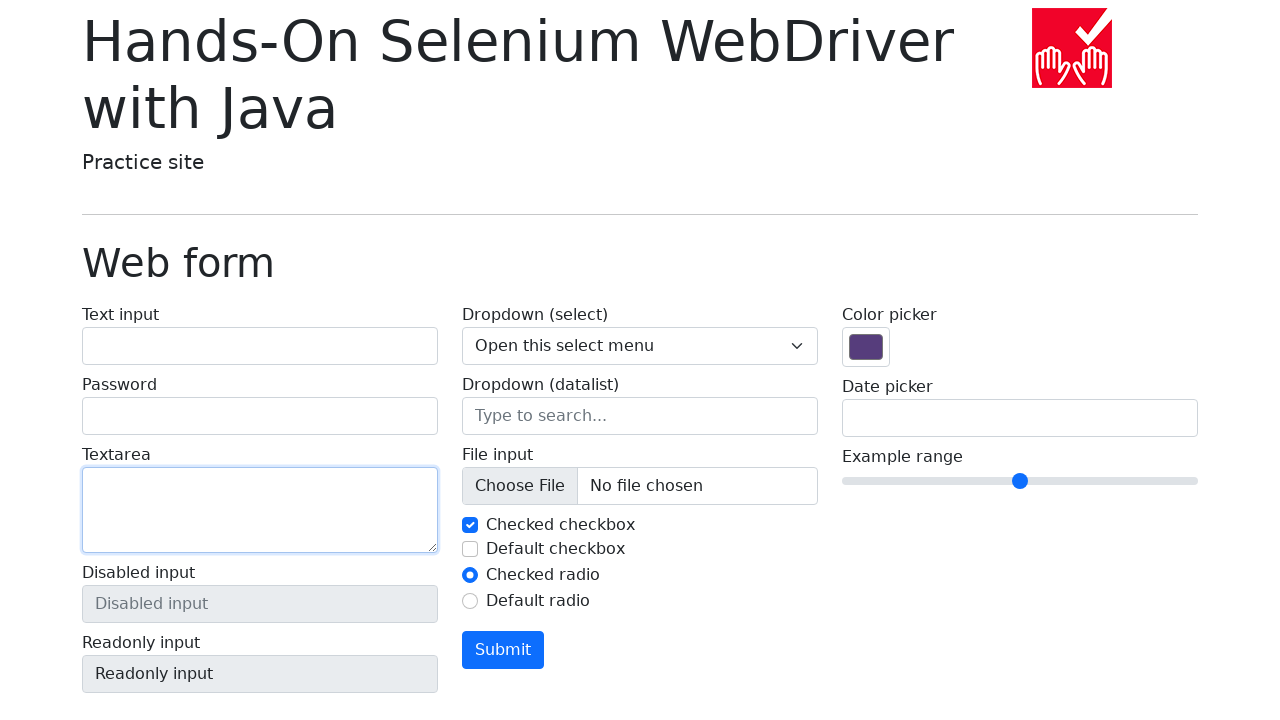

Clicked submit button to submit empty form at (503, 650) on button[type='submit']
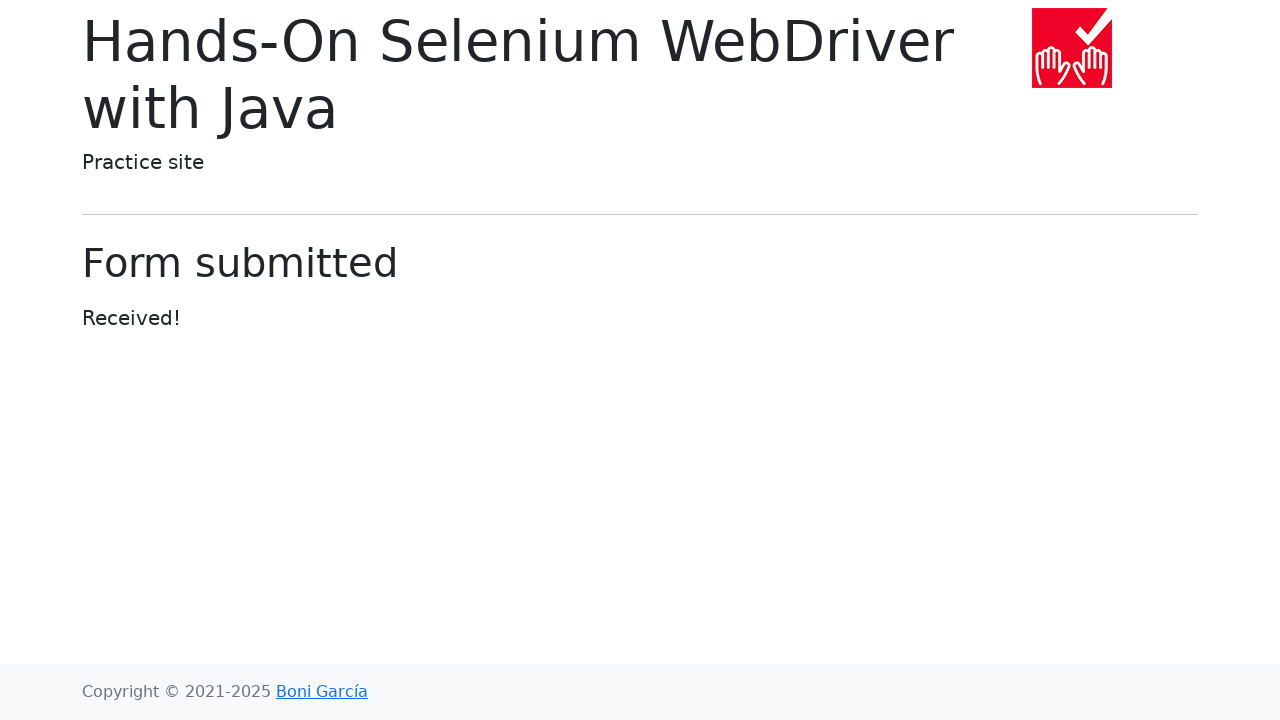

Empty form submission confirmed - display-6 element loaded
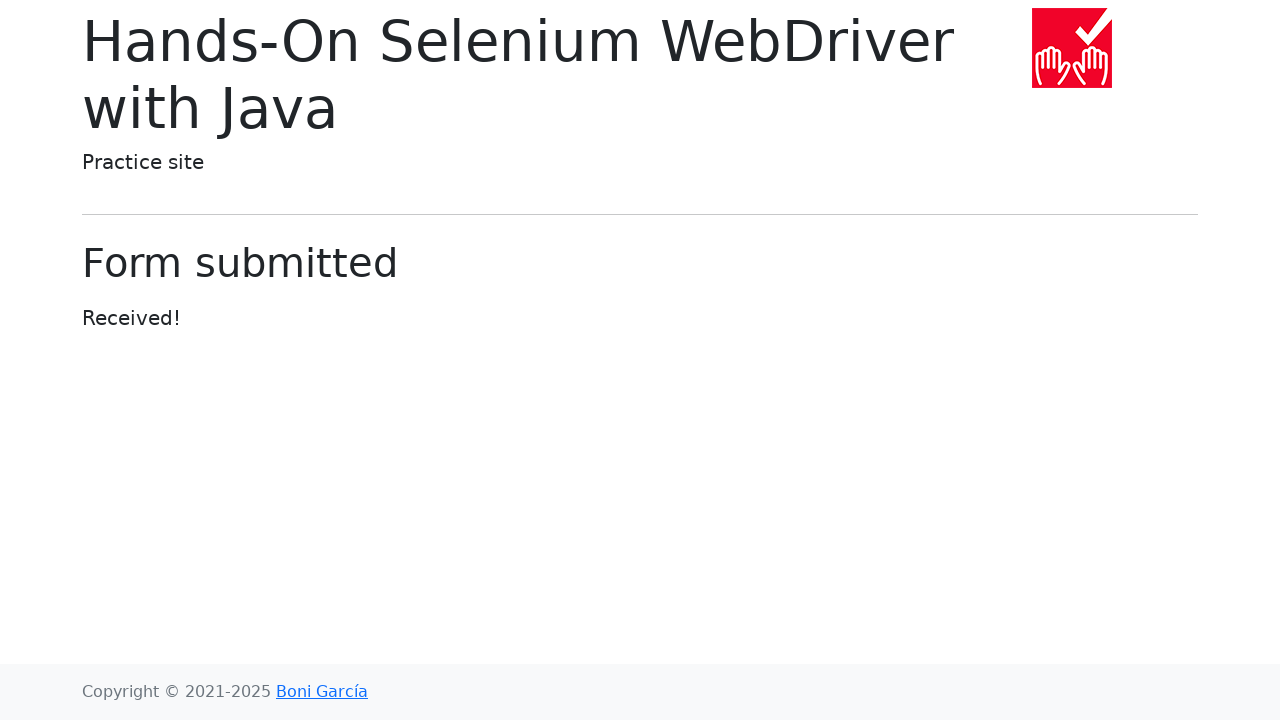

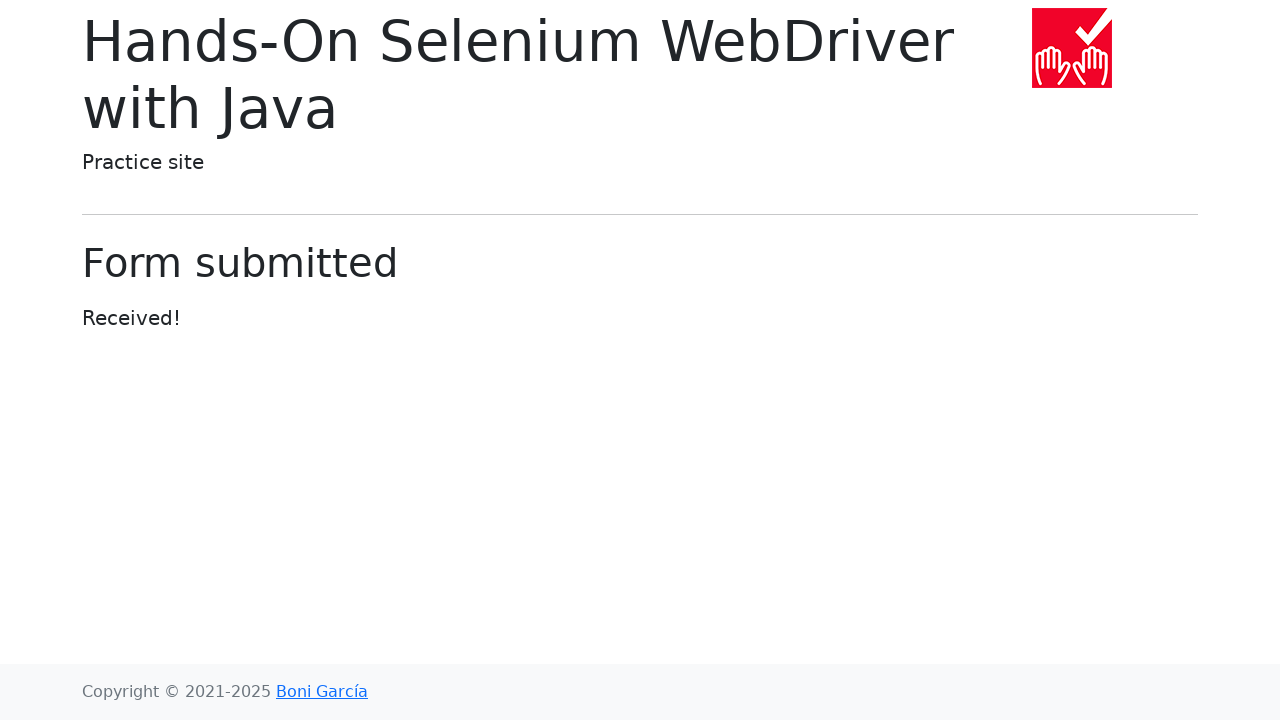